Tests marking individual todo items as complete by checking their checkboxes

Starting URL: https://demo.playwright.dev/todomvc

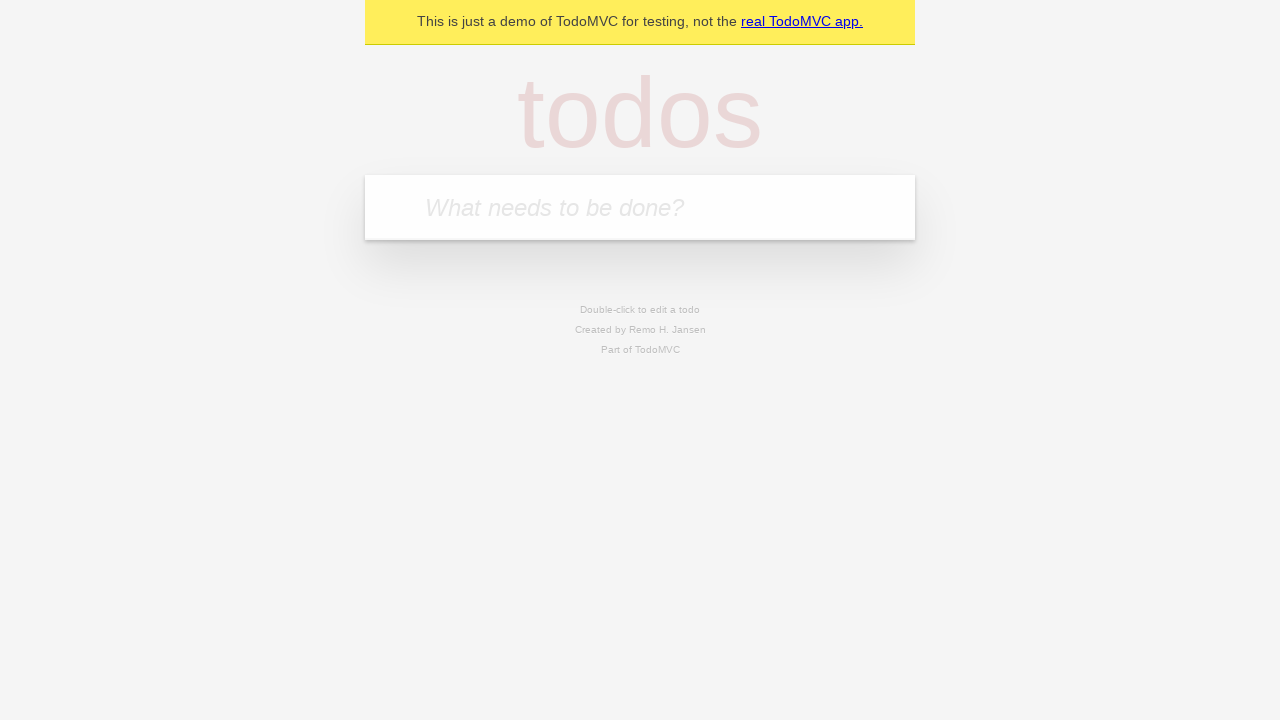

Filled todo input with 'buy some cheese' on internal:attr=[placeholder="What needs to be done?"i]
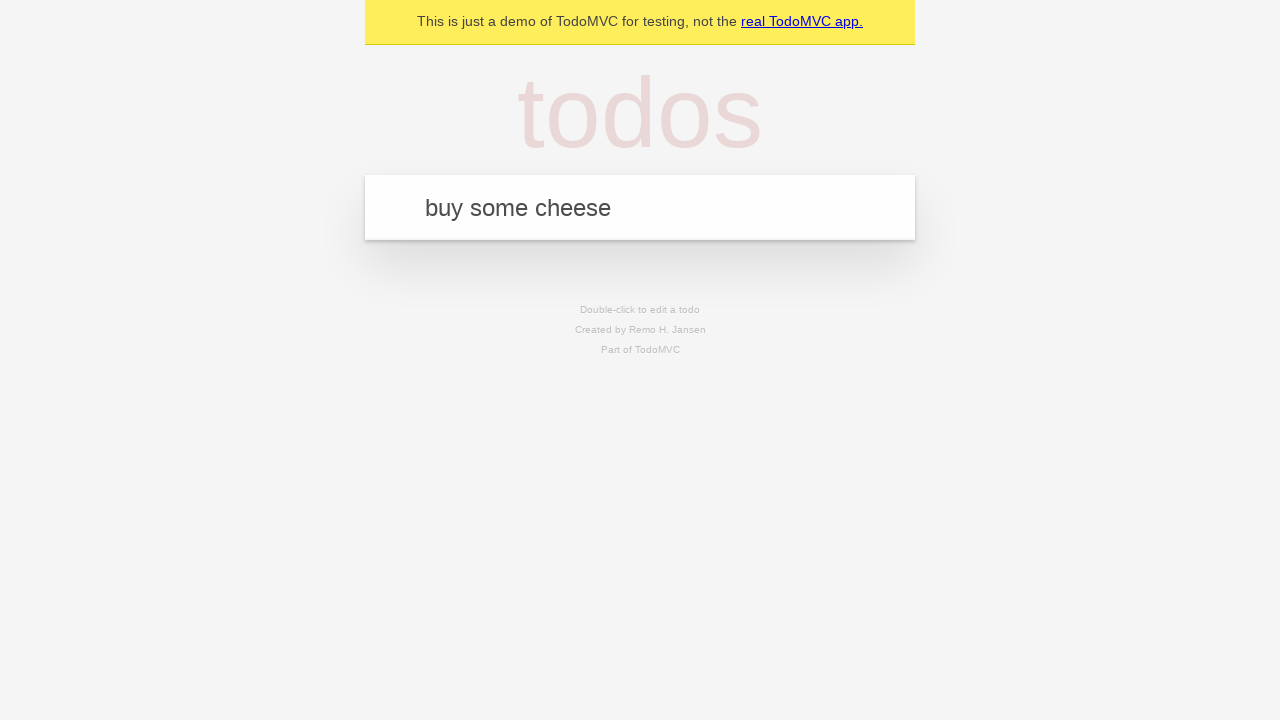

Pressed Enter to add 'buy some cheese' to the list on internal:attr=[placeholder="What needs to be done?"i]
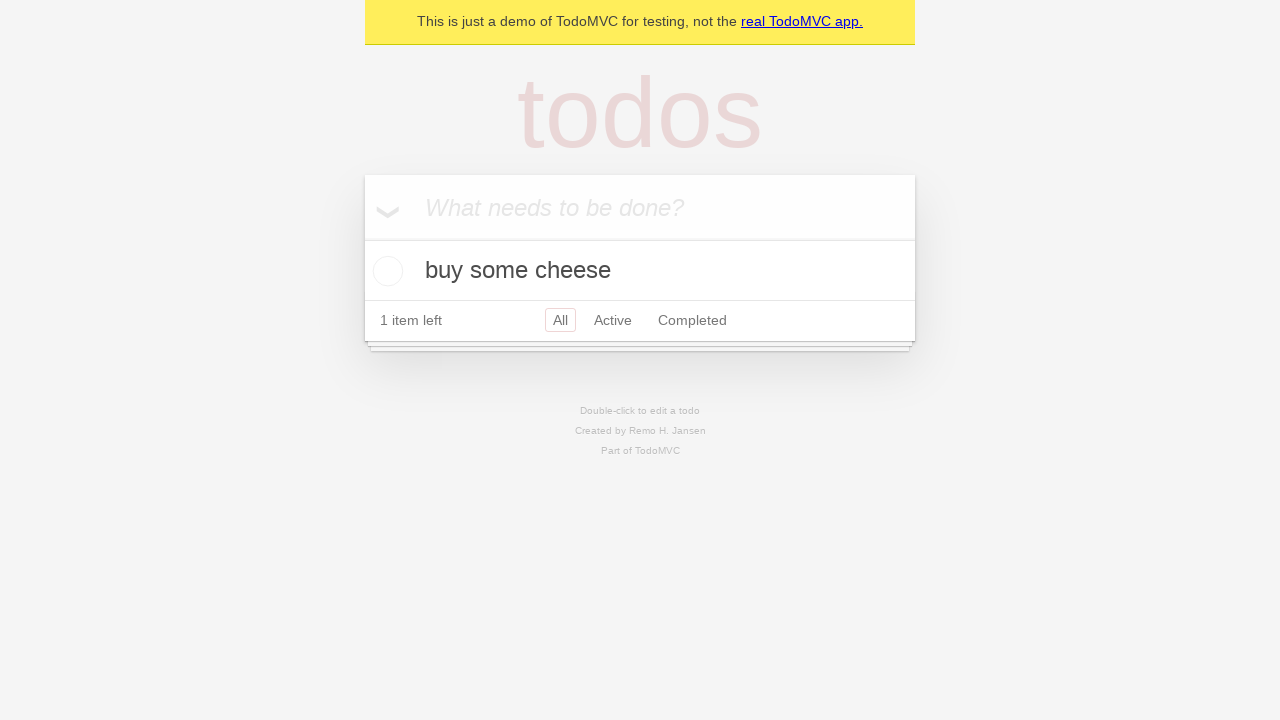

Filled todo input with 'feed the cat' on internal:attr=[placeholder="What needs to be done?"i]
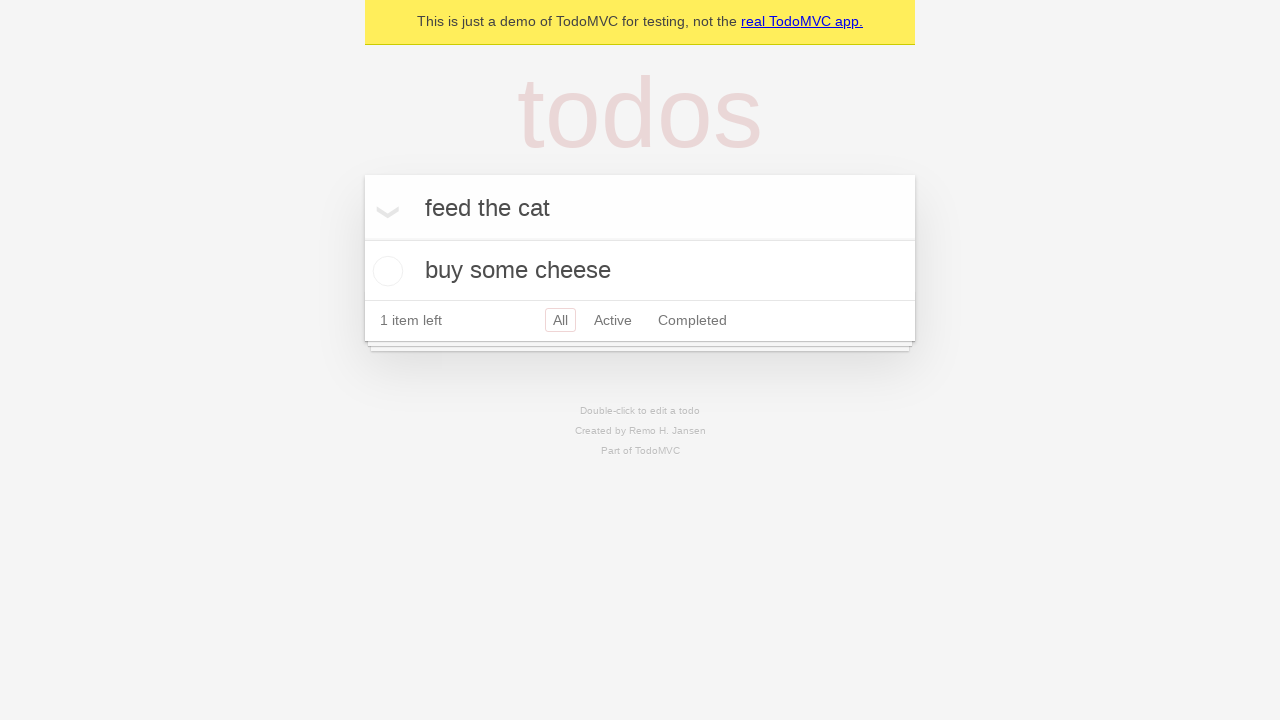

Pressed Enter to add 'feed the cat' to the list on internal:attr=[placeholder="What needs to be done?"i]
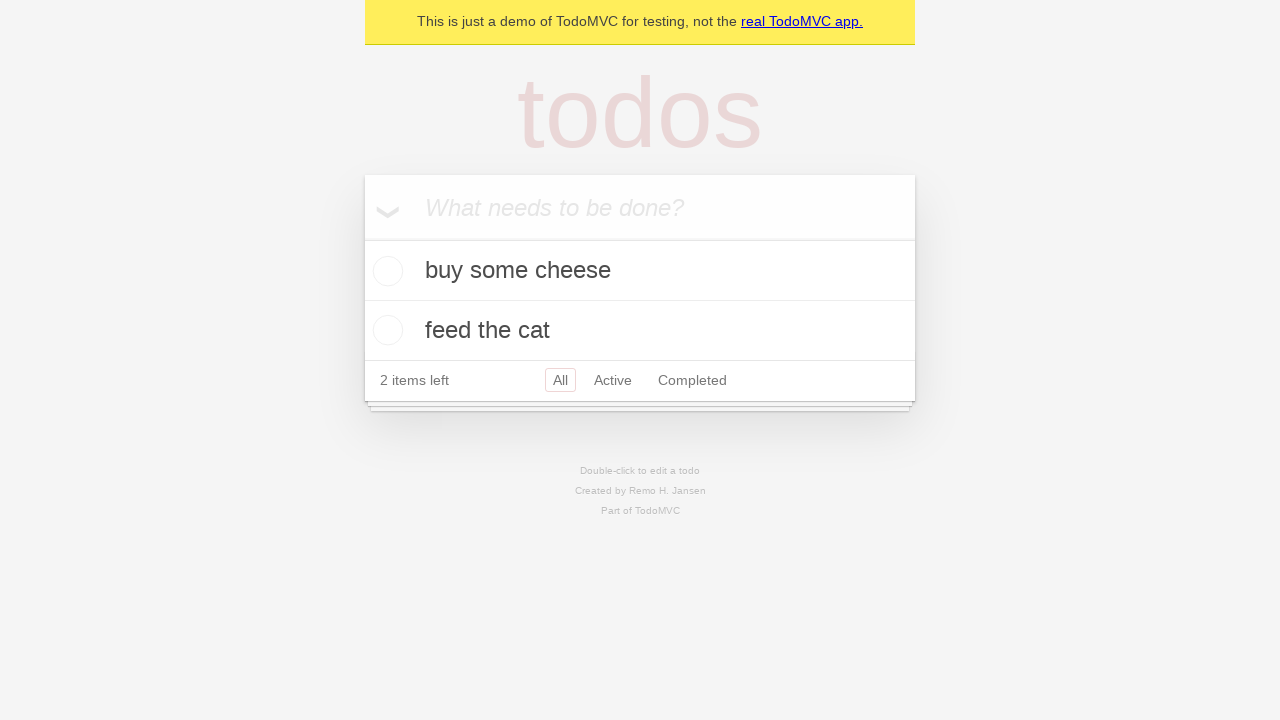

Waited for both todo items to be rendered
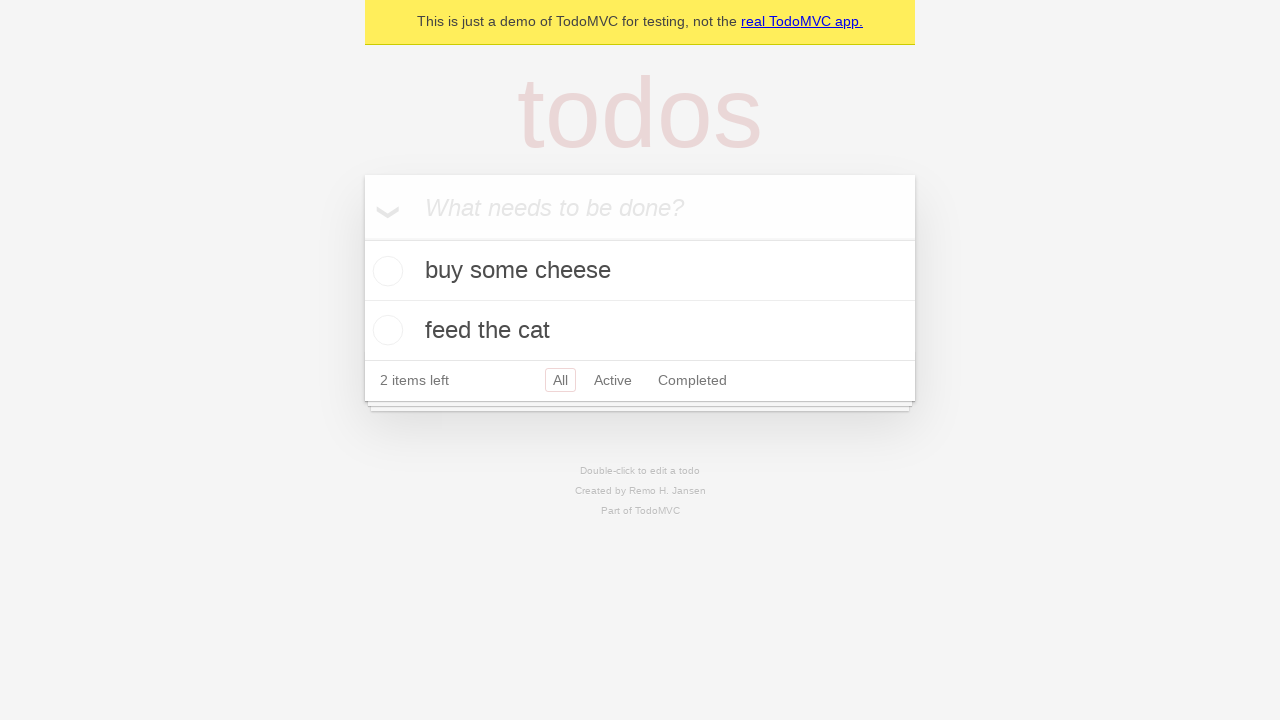

Marked first todo item as complete by checking its checkbox at (385, 271) on internal:testid=[data-testid="todo-item"s] >> nth=0 >> internal:role=checkbox
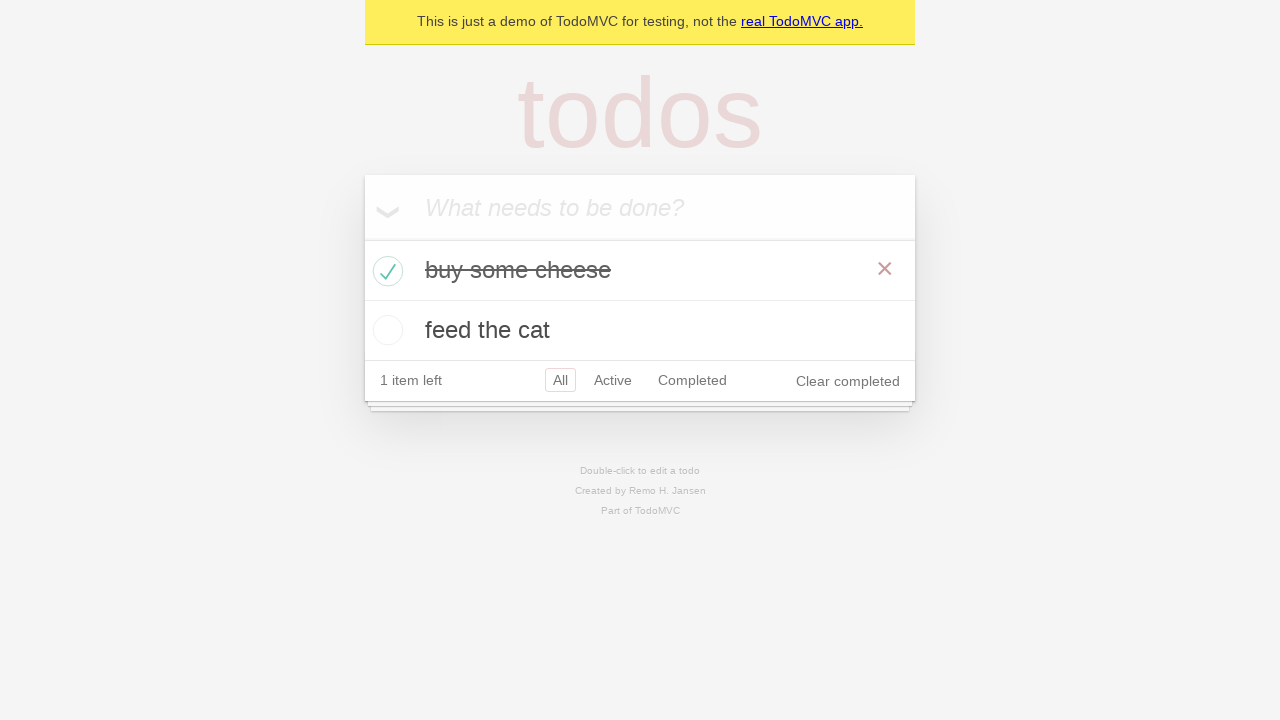

Marked second todo item as complete by checking its checkbox at (385, 330) on internal:testid=[data-testid="todo-item"s] >> nth=1 >> internal:role=checkbox
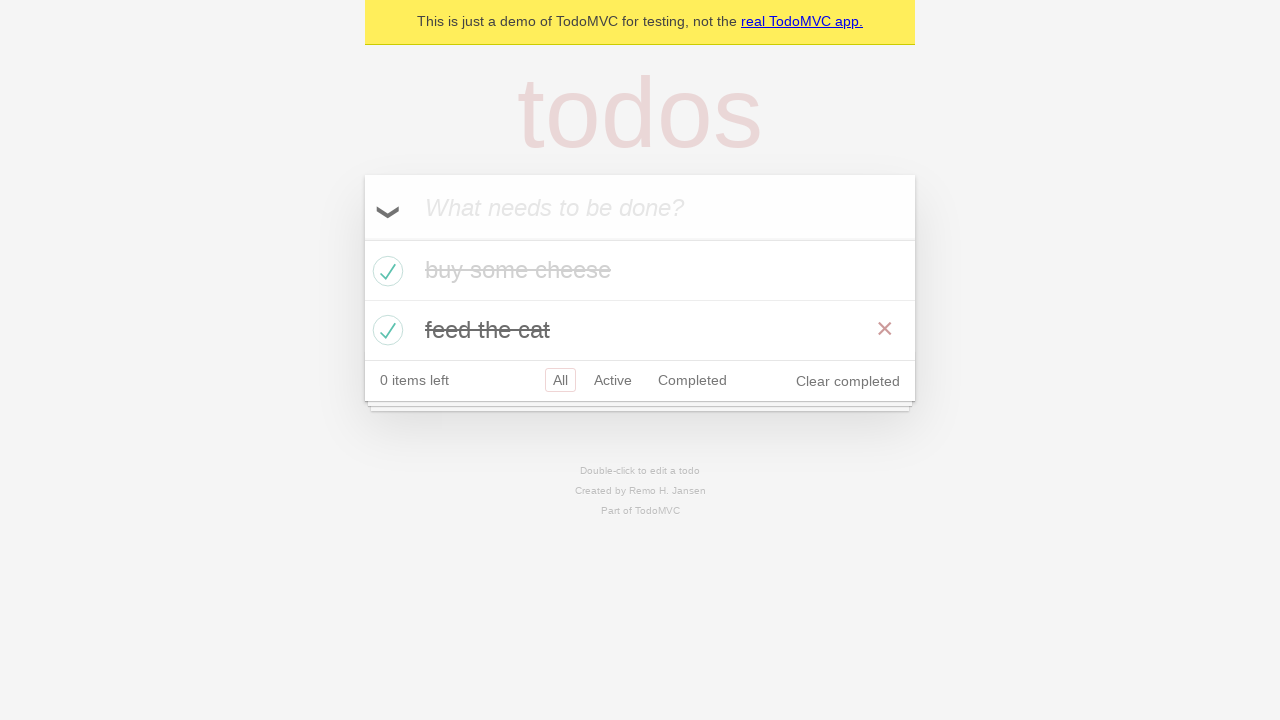

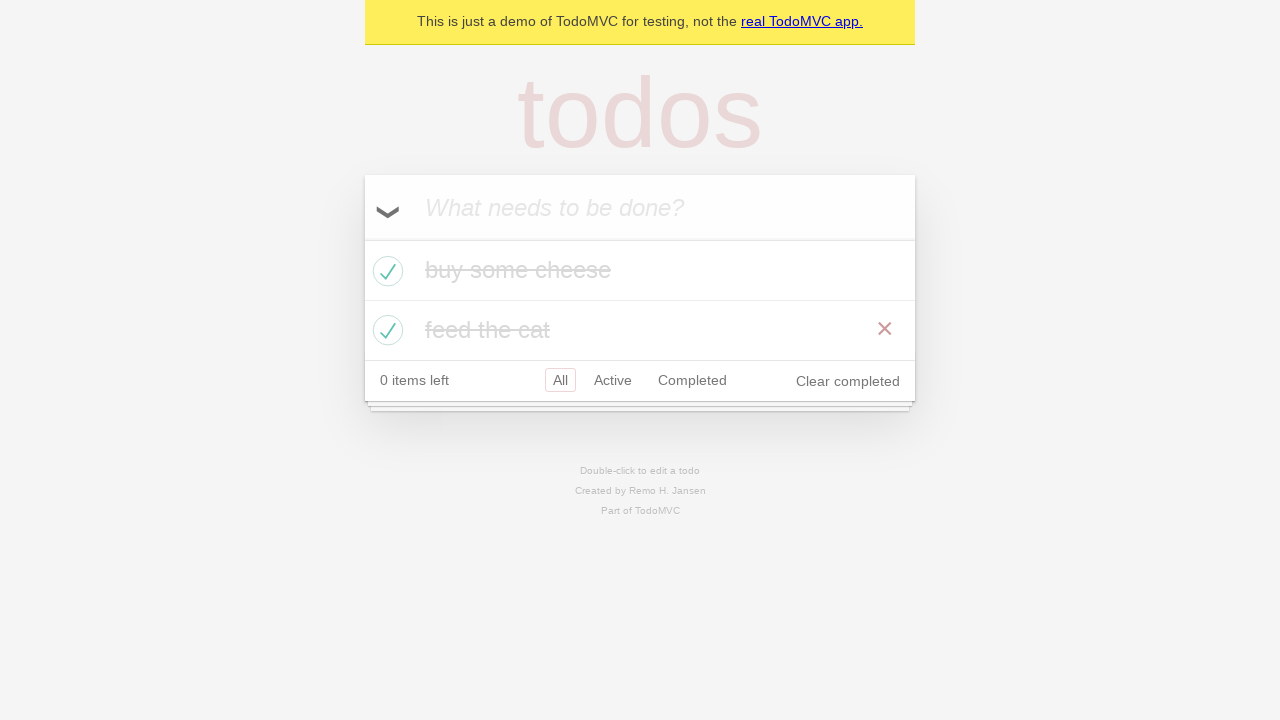